Tests checkbox interaction by finding and selecting a specific checkbox with value "milk" if it's not already selected

Starting URL: https://echoecho.com/htmlforms09.htm

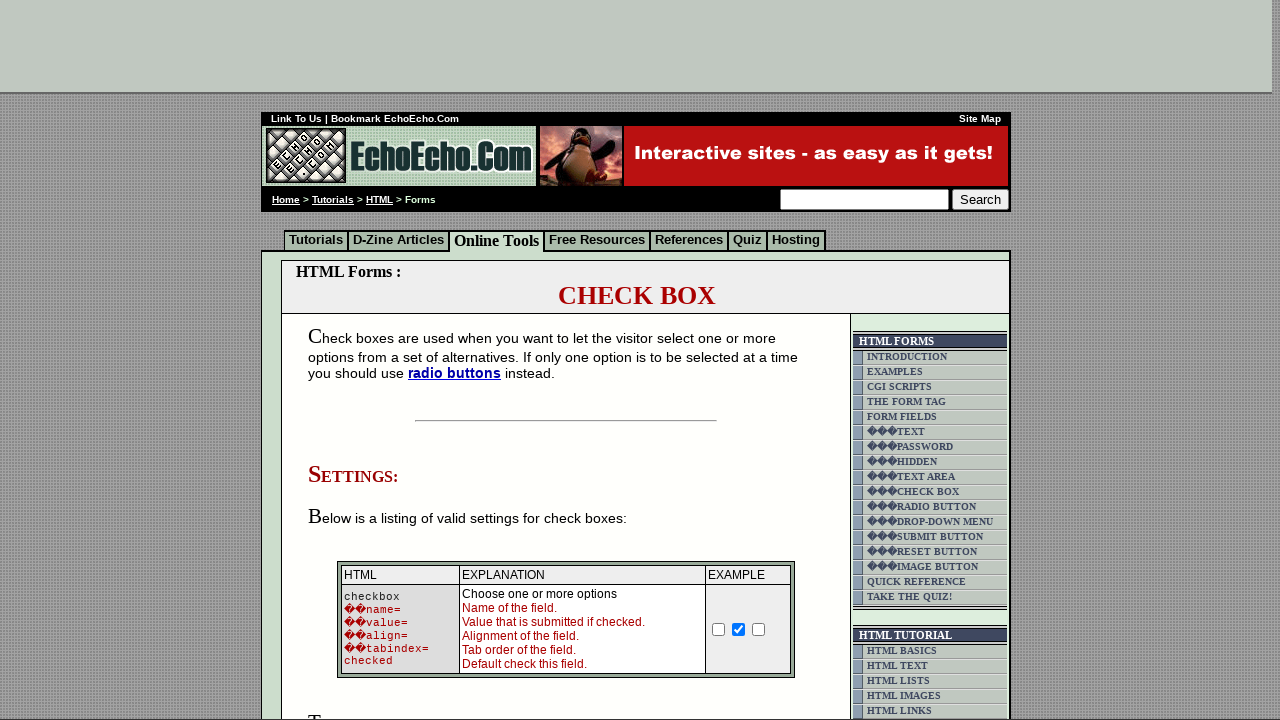

Located all checkboxes in the table
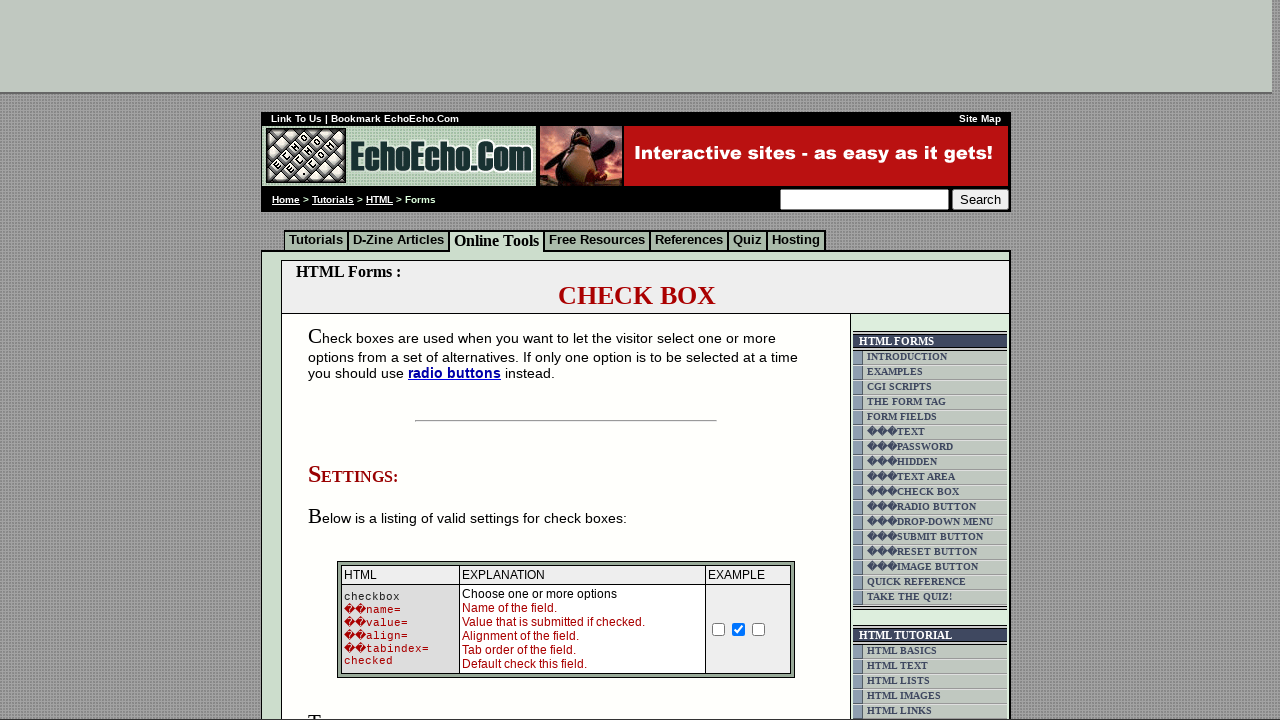

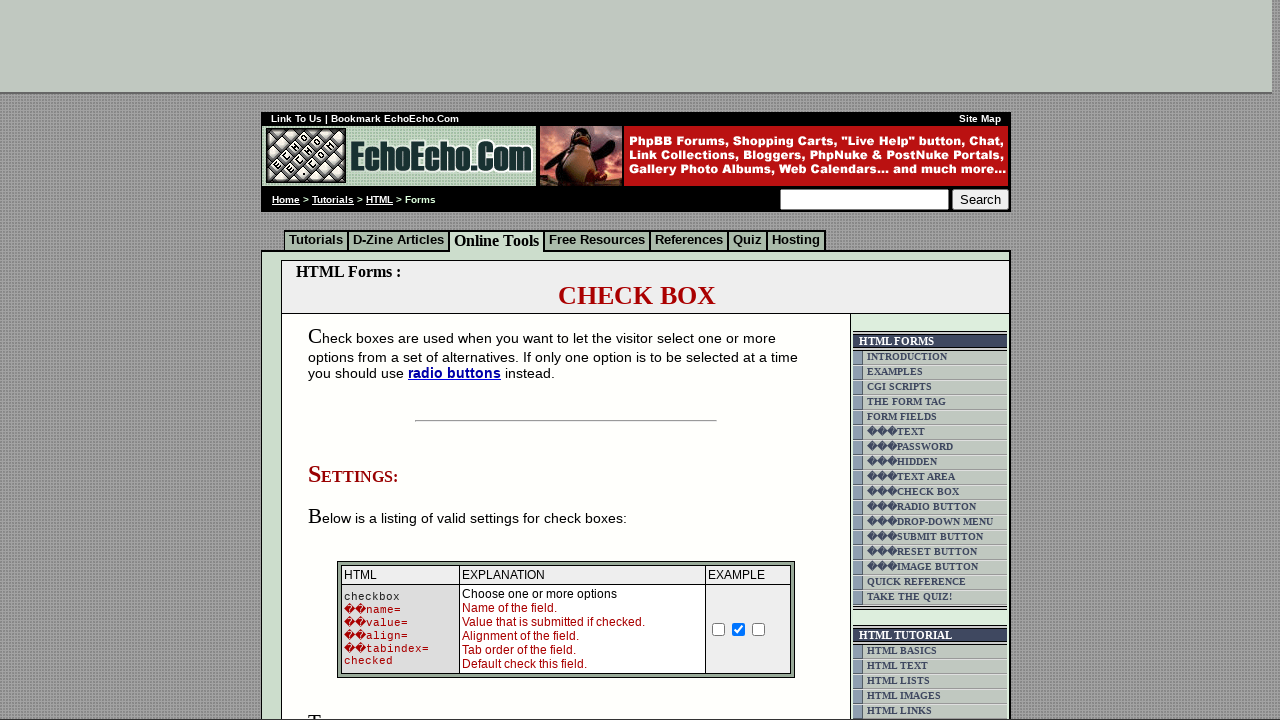